Tests waiting for a dynamic element by clicking "Add Element" button and waiting for the "Delete" button to appear

Starting URL: http://the-internet.herokuapp.com/add_remove_elements/

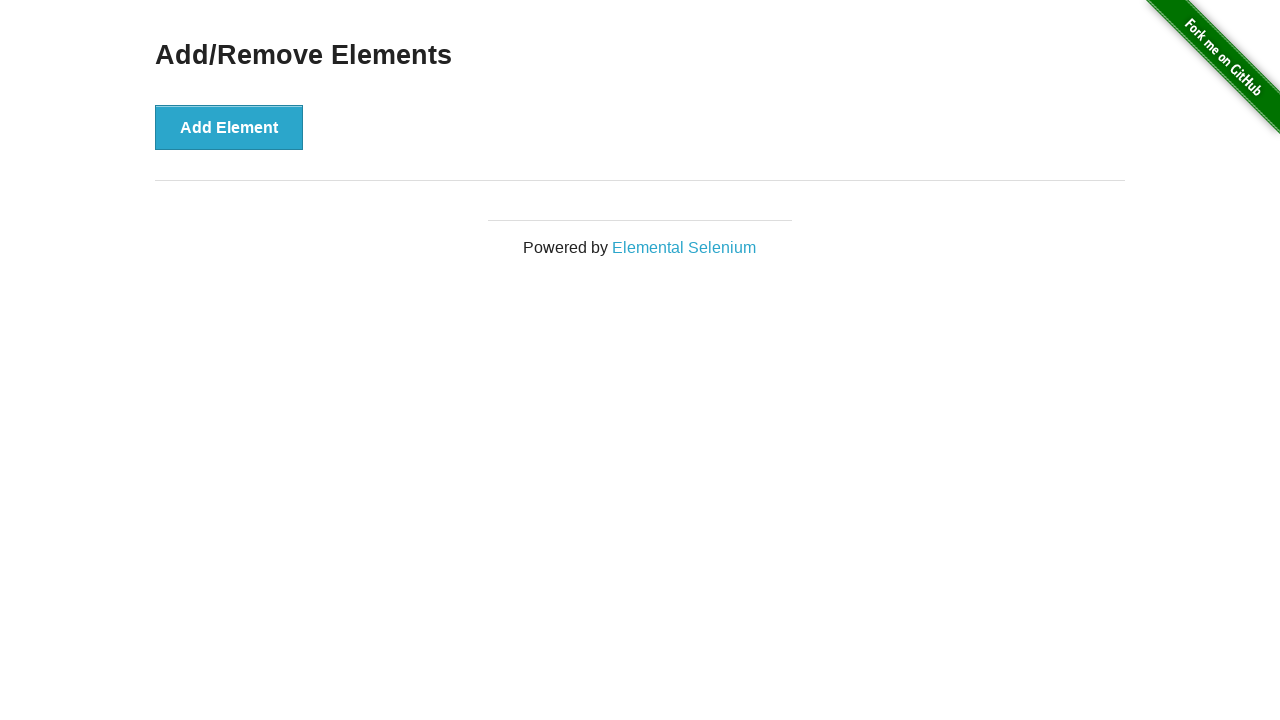

Navigated to Add/Remove Elements page
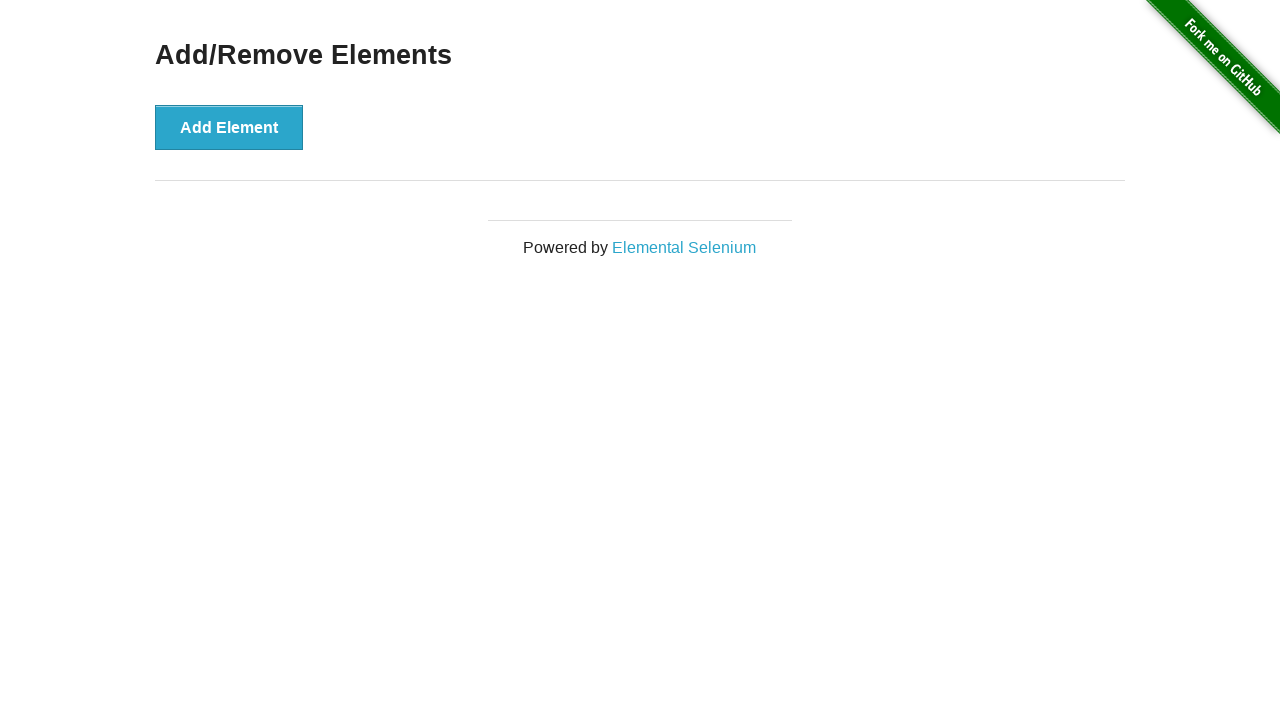

Clicked 'Add Element' button at (229, 127) on text='Add Element'
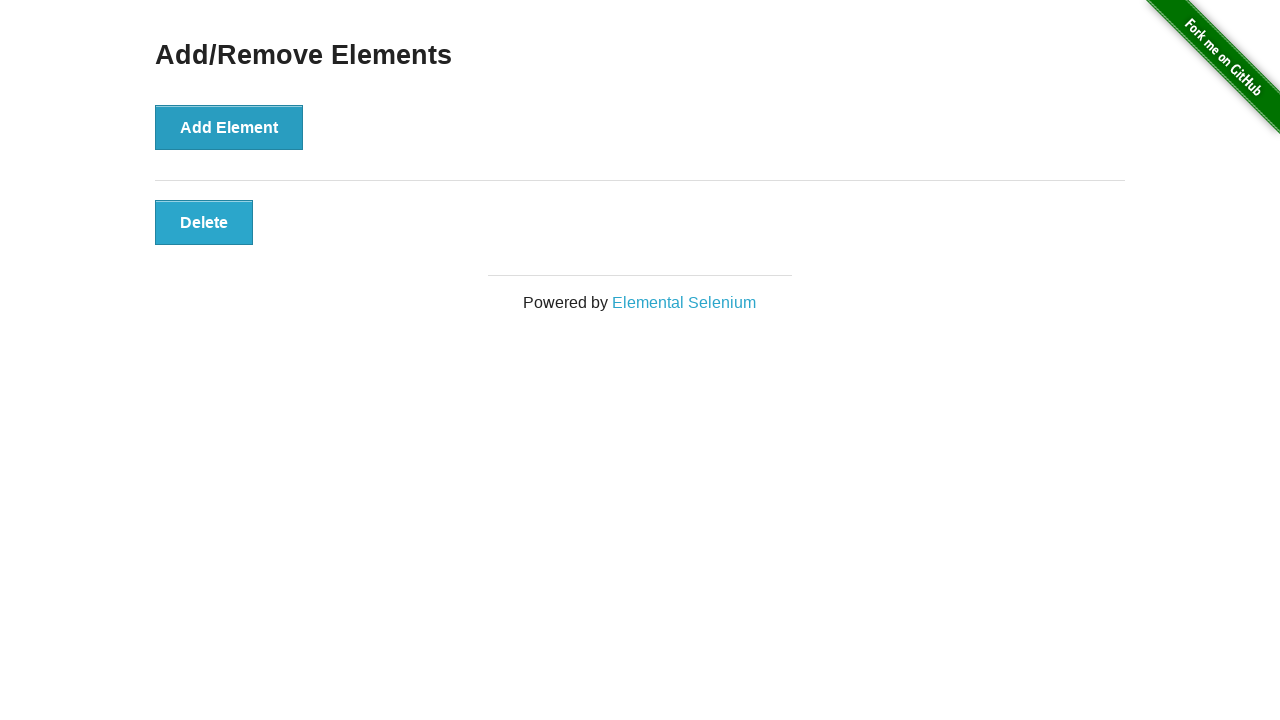

Delete button appeared after adding element
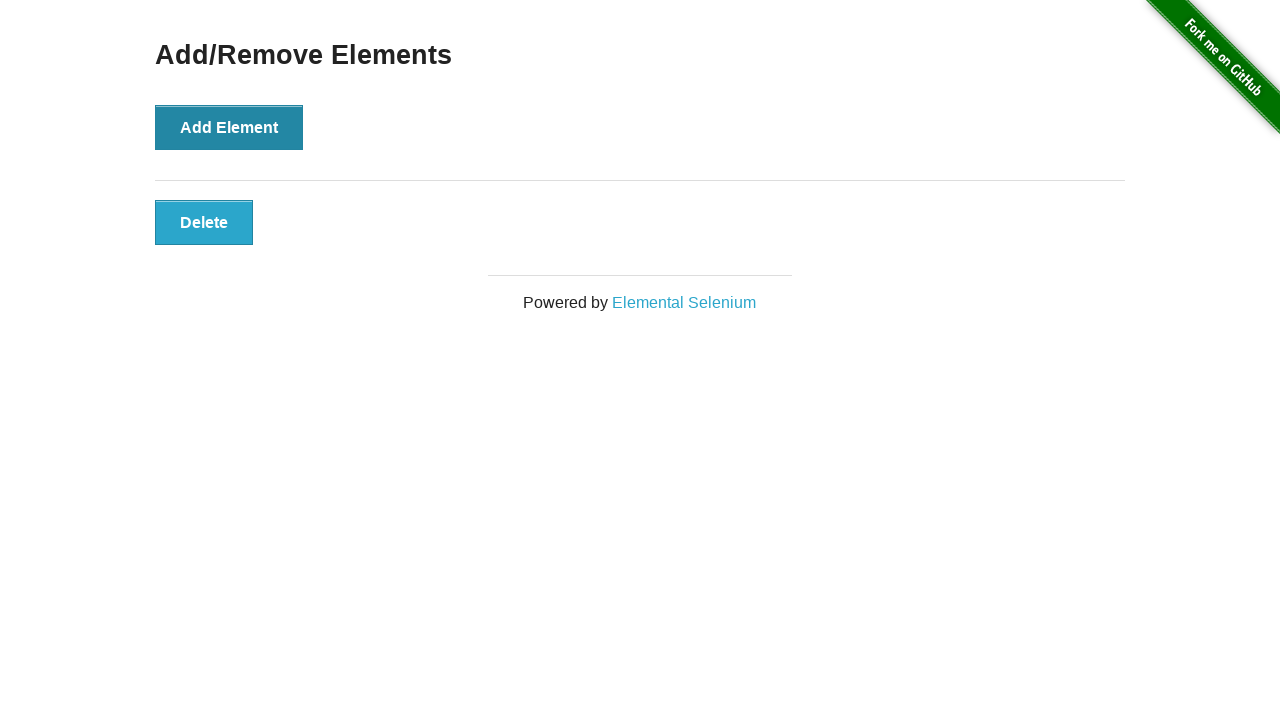

Verified Delete button is visible
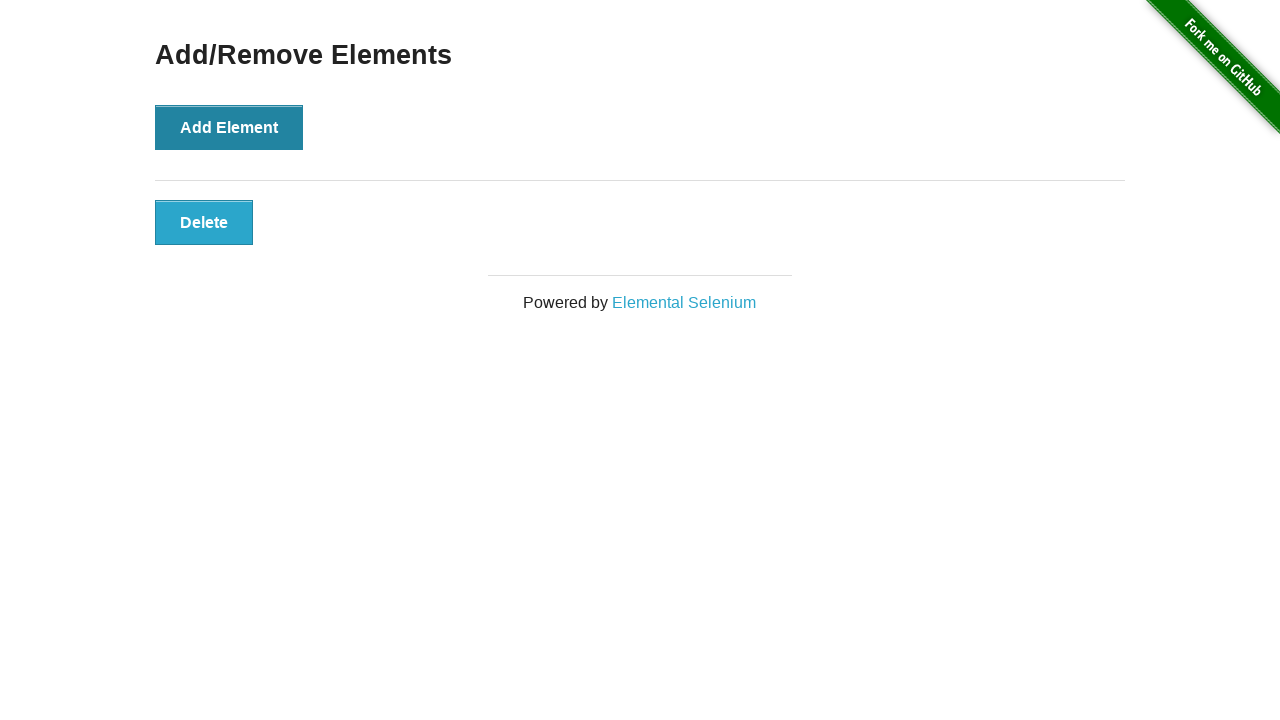

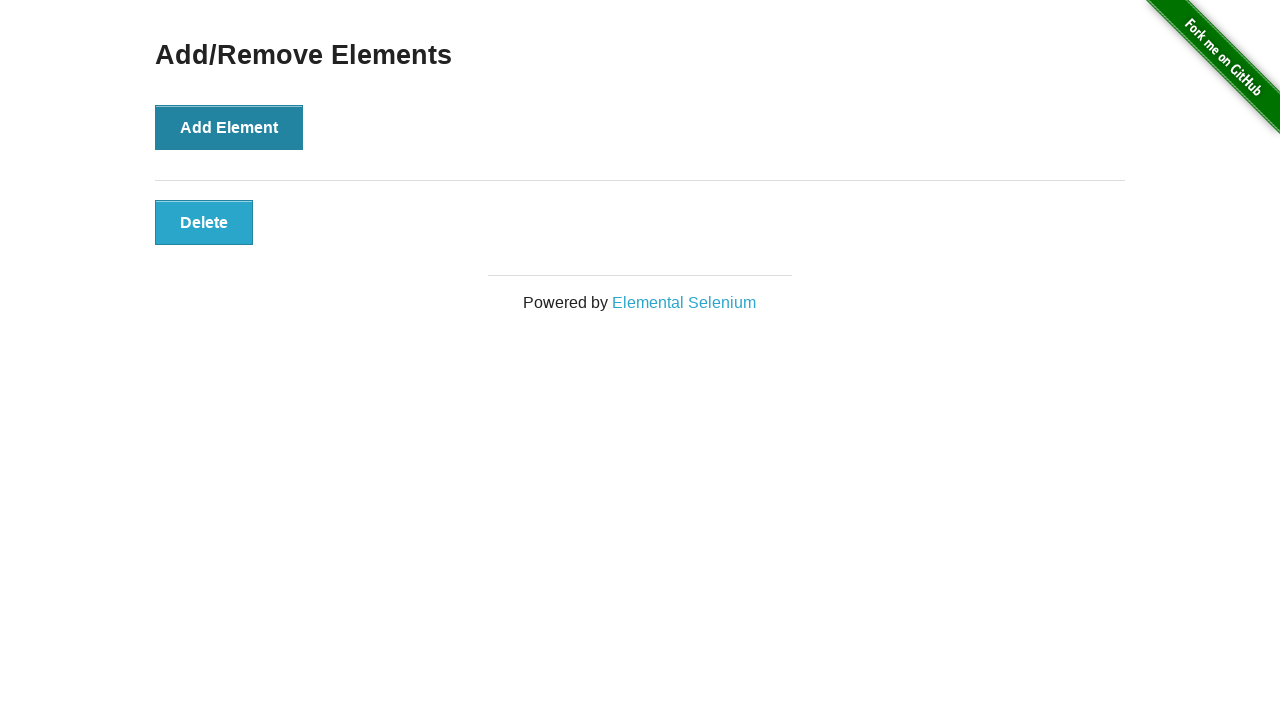